Tests drawing on a canvas element by clicking and holding while moving the mouse in a circular pattern

Starting URL: https://bonigarcia.dev/selenium-webdriver-java/draw-in-canvas.html

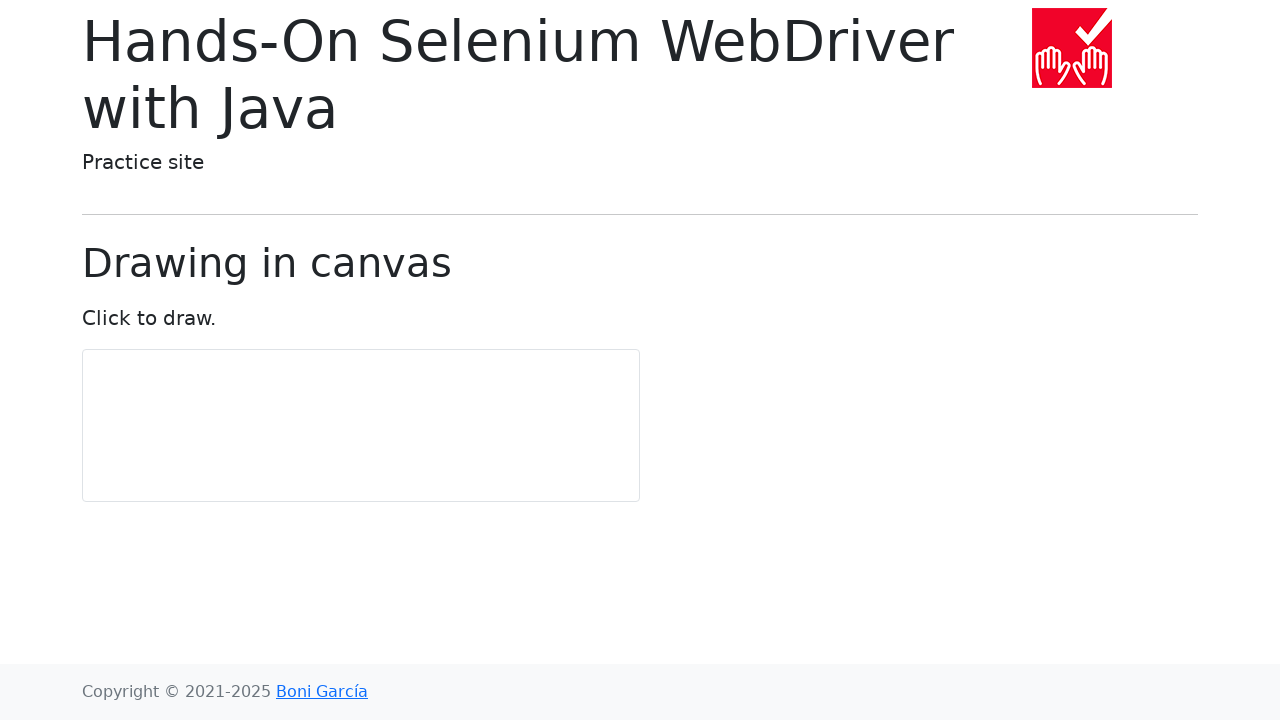

Located canvas element
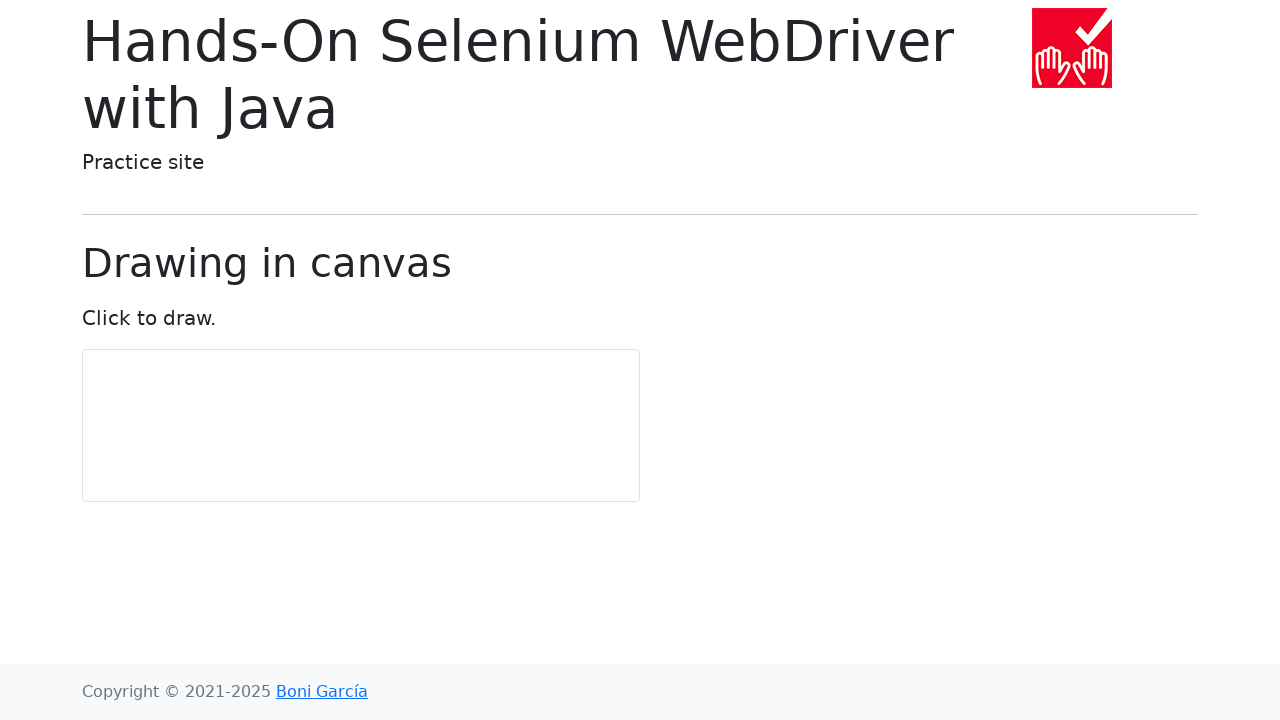

Retrieved canvas bounding box
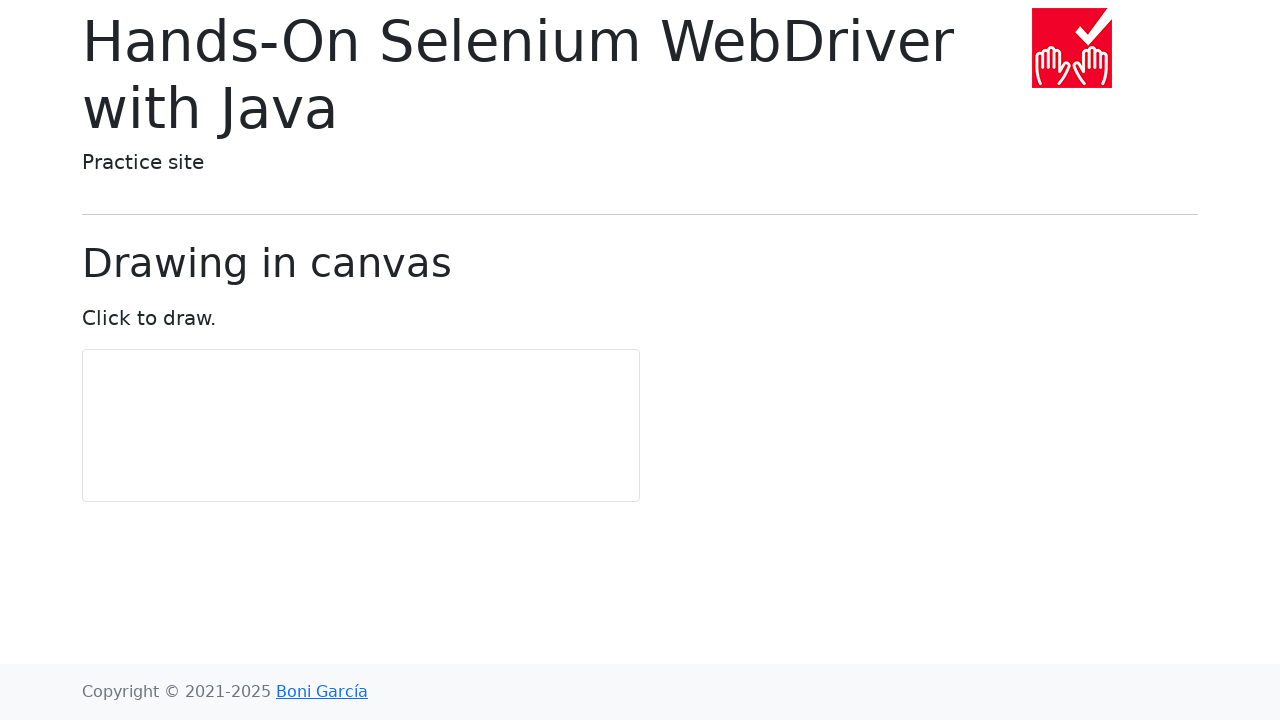

Moved mouse to canvas center at (361, 426)
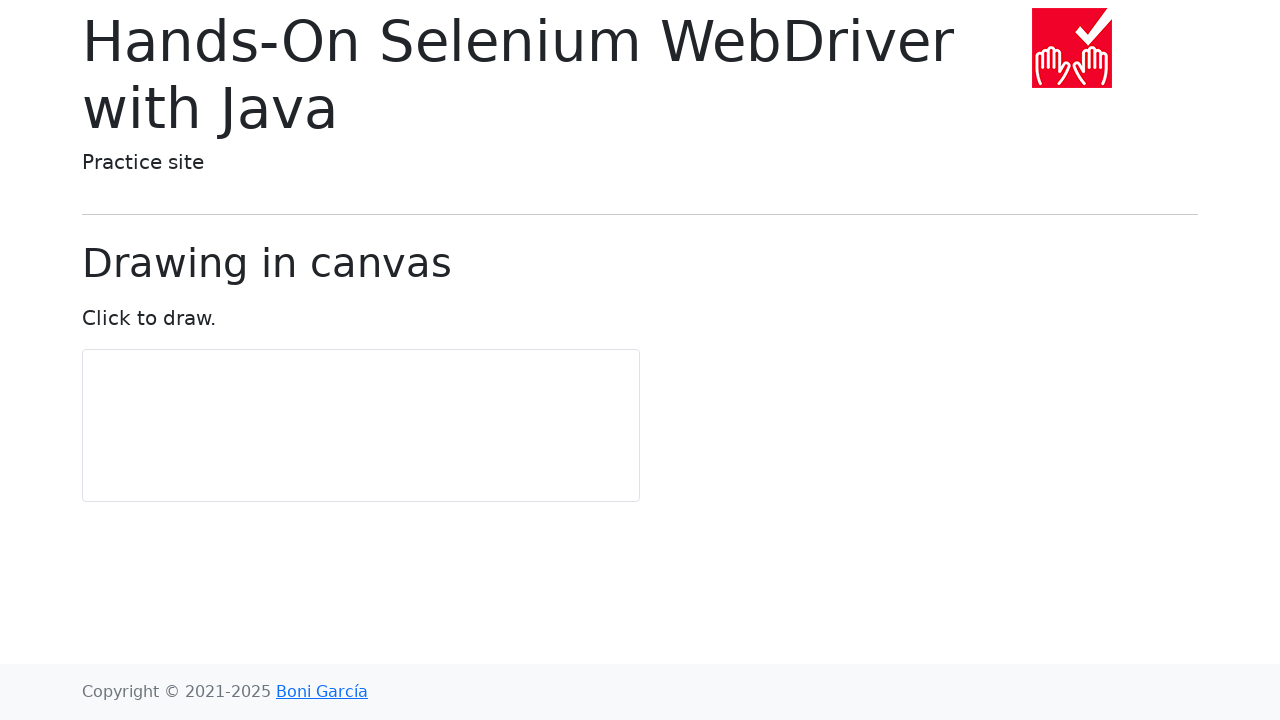

Pressed mouse button down to start drawing at (361, 426)
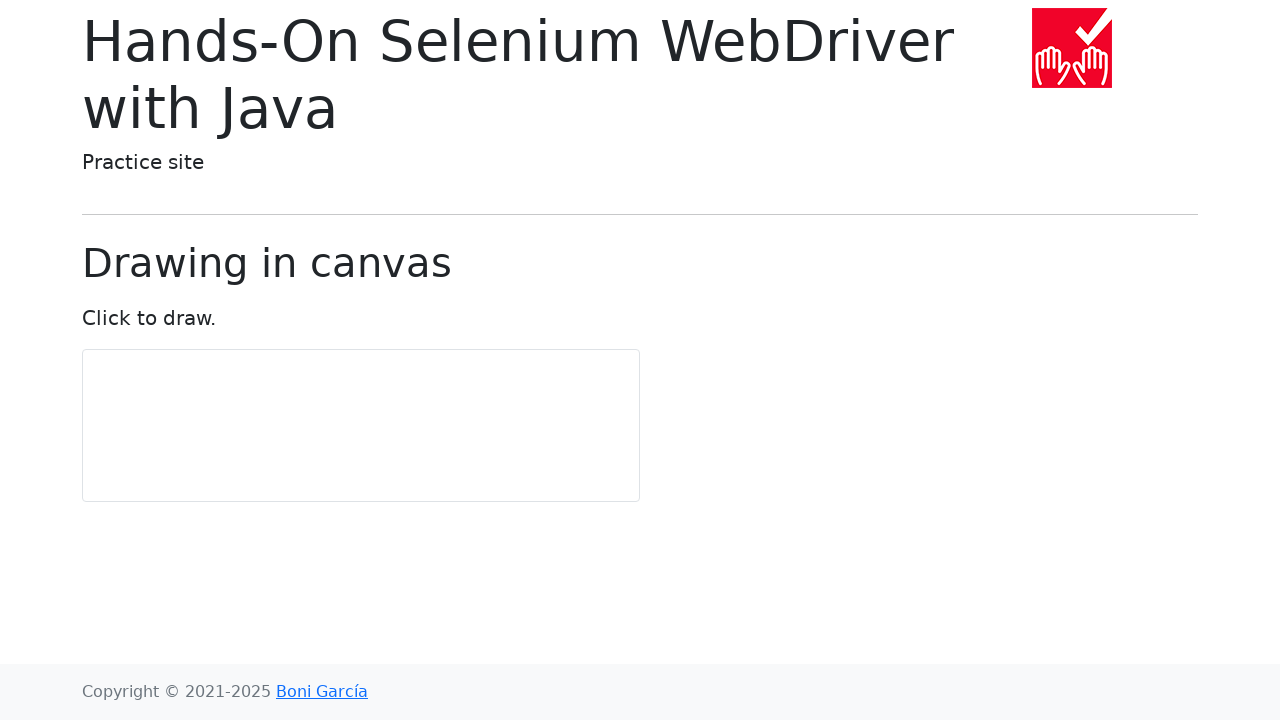

Moved mouse to circular pattern point 1 of 11 while holding button down at (361, 456)
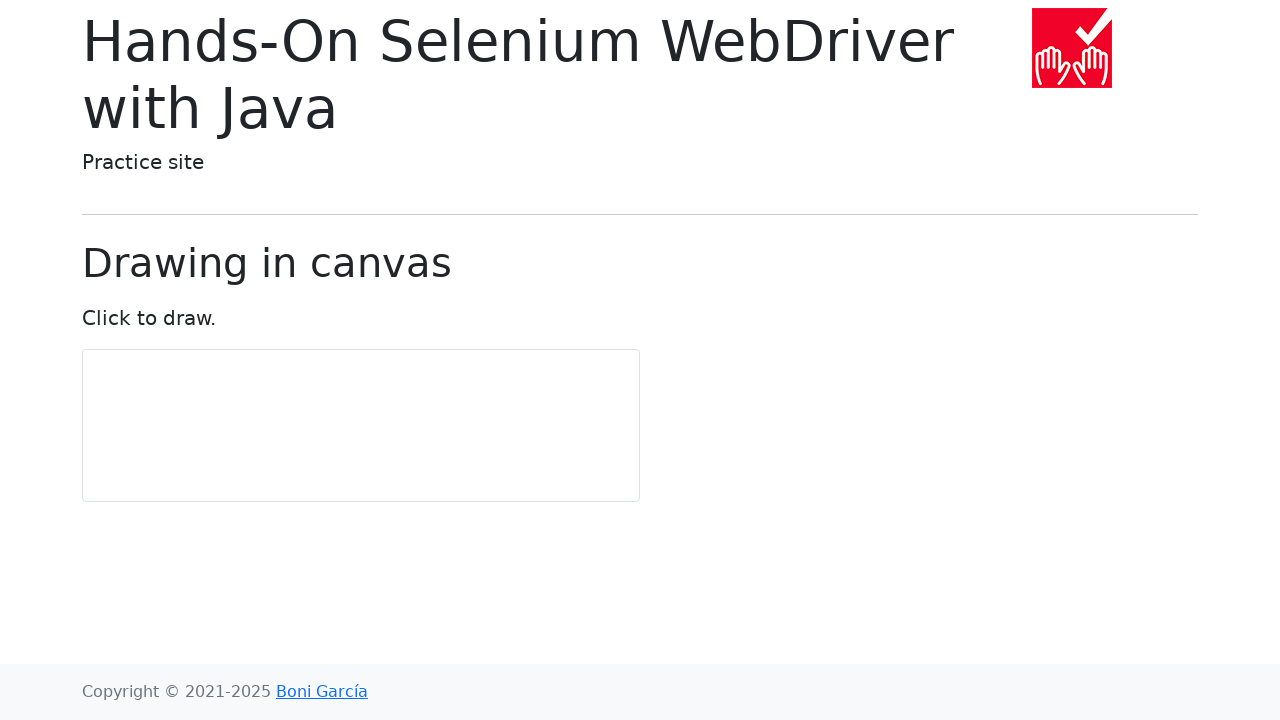

Moved mouse to circular pattern point 2 of 11 while holding button down at (379, 450)
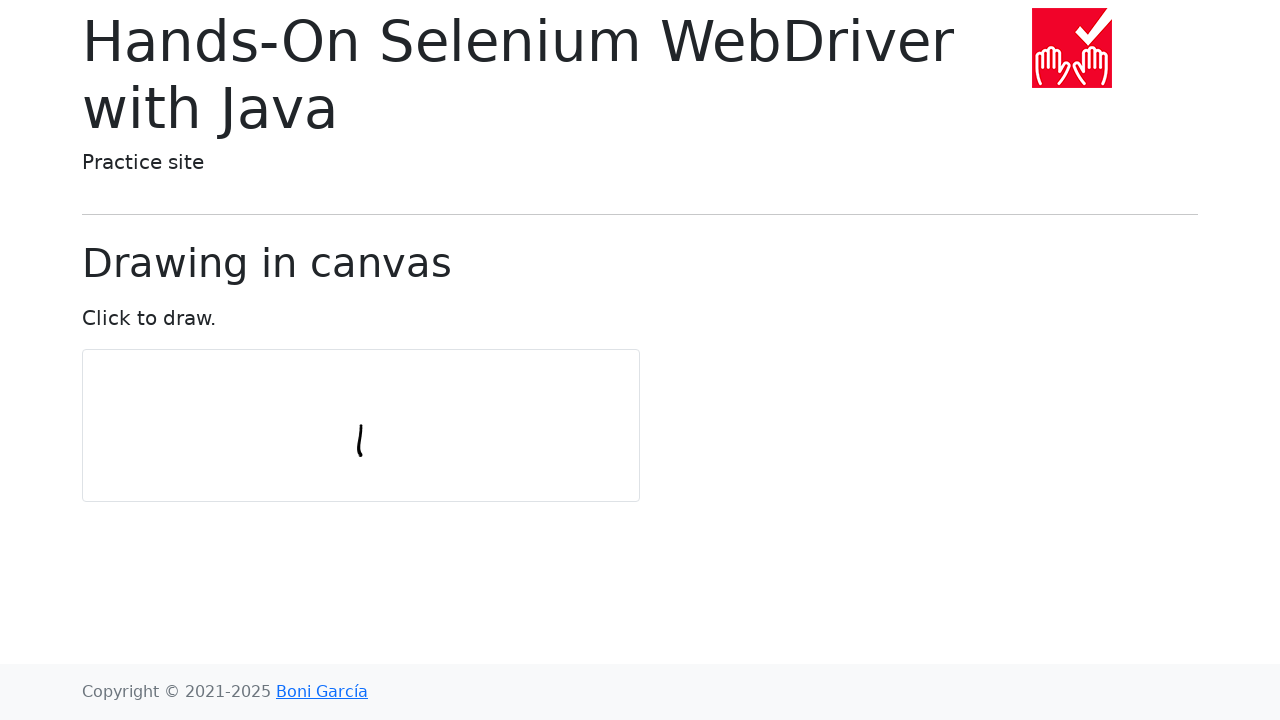

Moved mouse to circular pattern point 3 of 11 while holding button down at (390, 435)
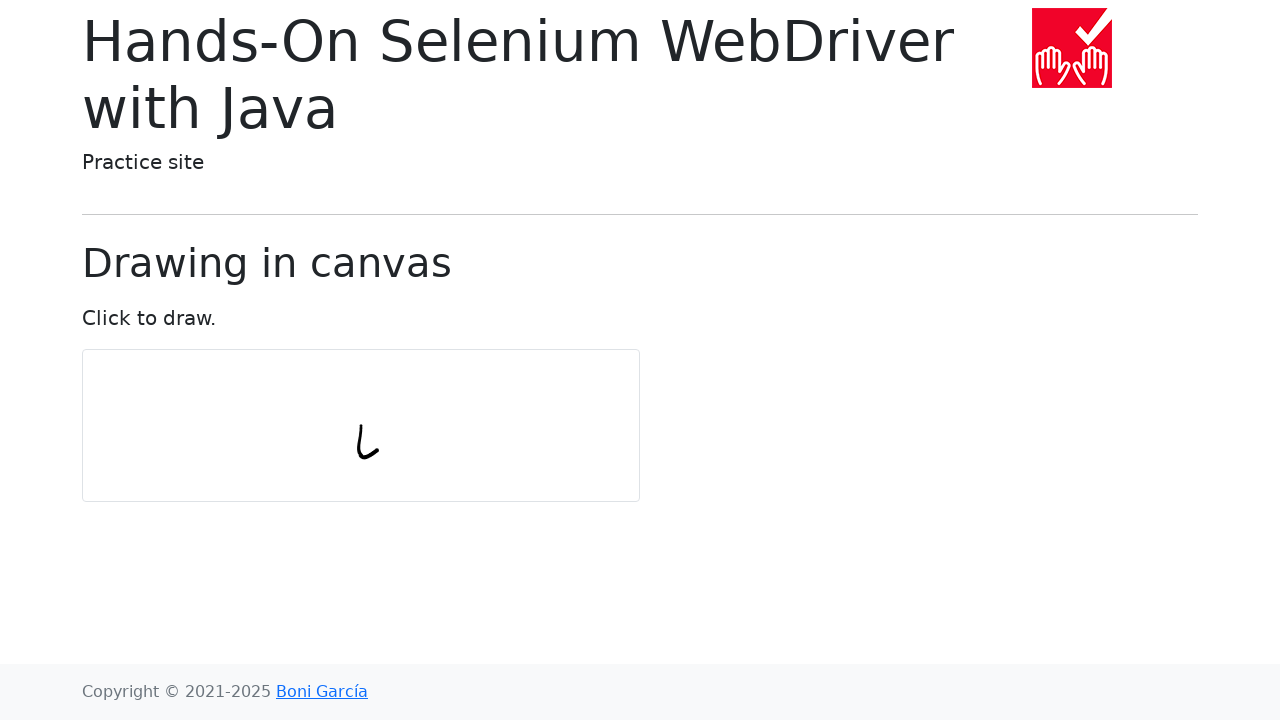

Moved mouse to circular pattern point 4 of 11 while holding button down at (390, 416)
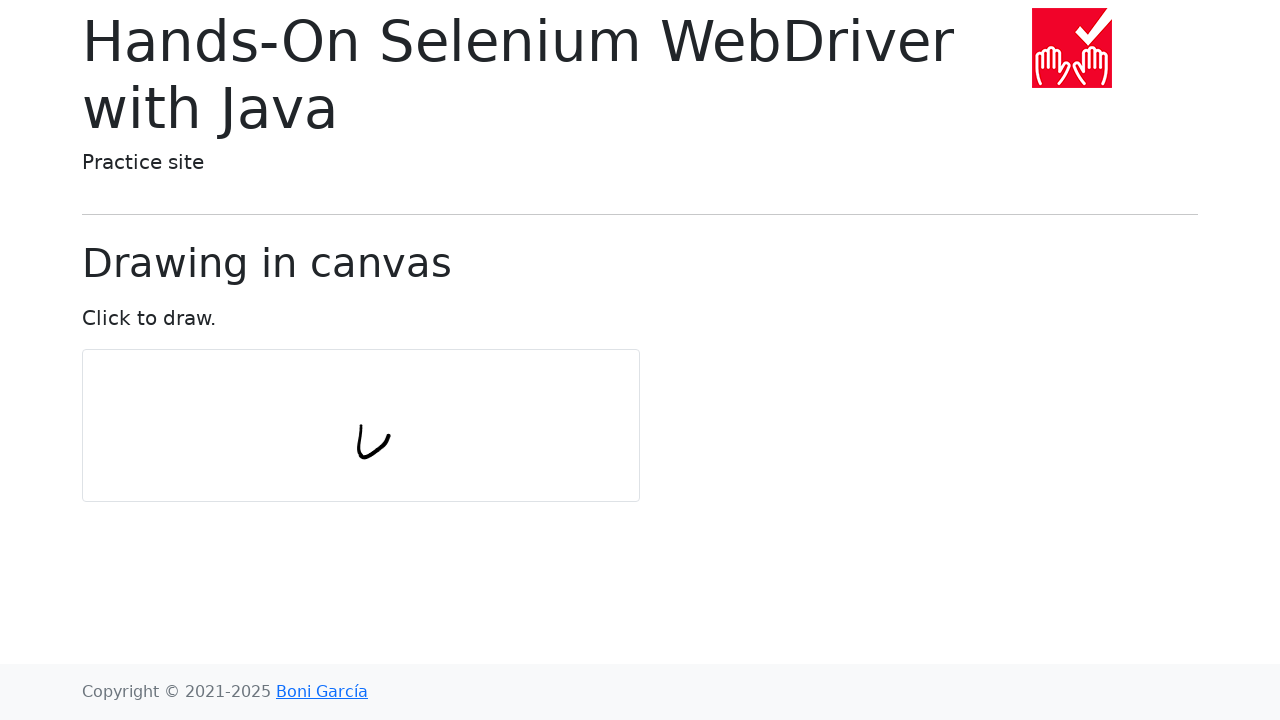

Moved mouse to circular pattern point 5 of 11 while holding button down at (379, 401)
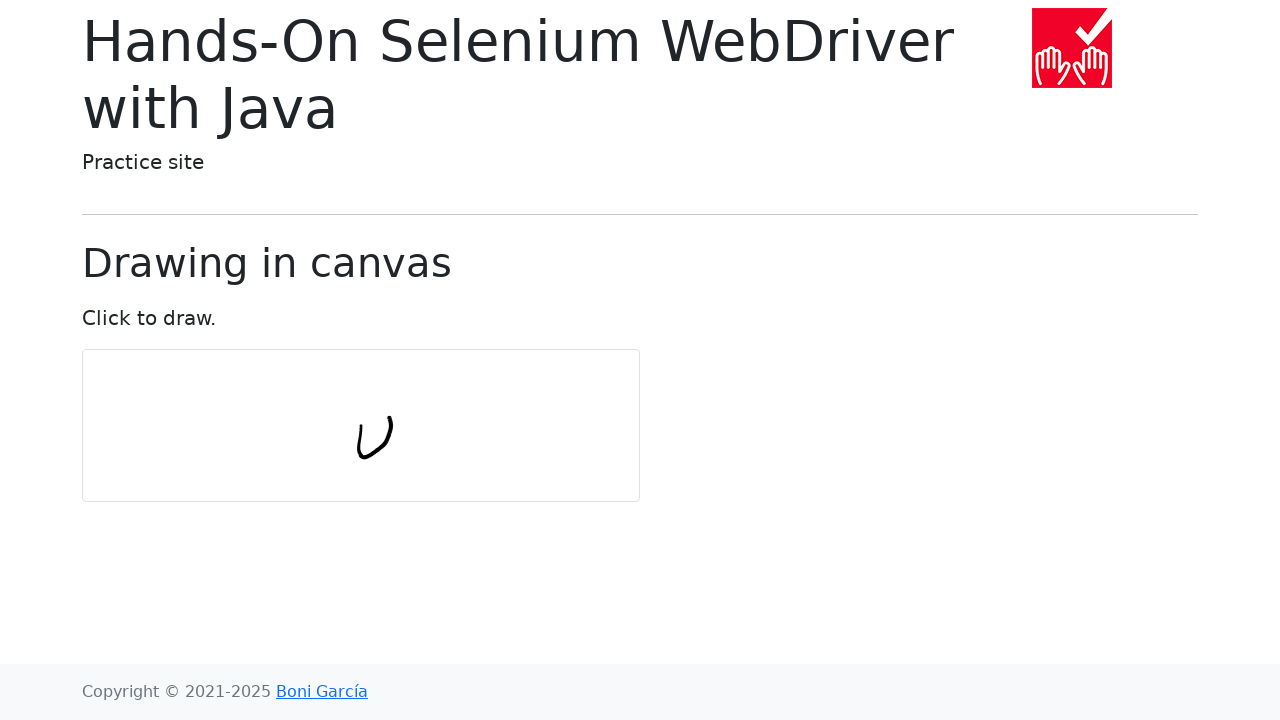

Moved mouse to circular pattern point 6 of 11 while holding button down at (361, 396)
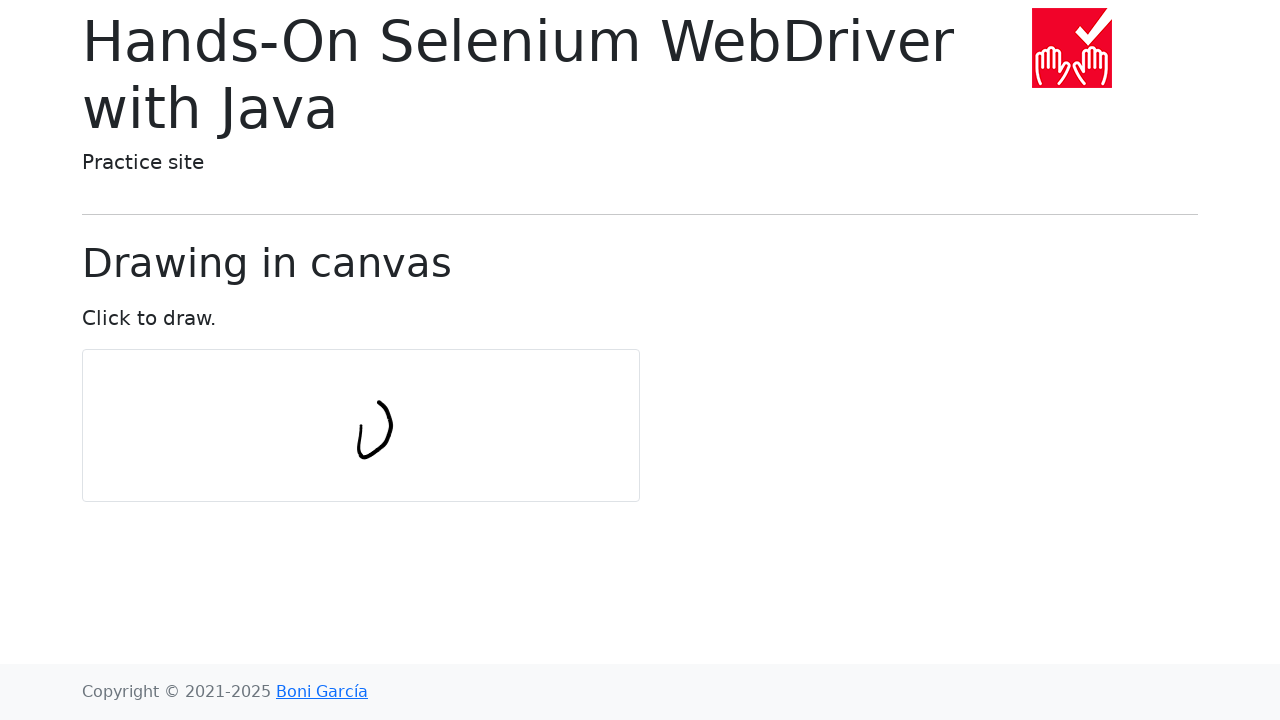

Moved mouse to circular pattern point 7 of 11 while holding button down at (343, 401)
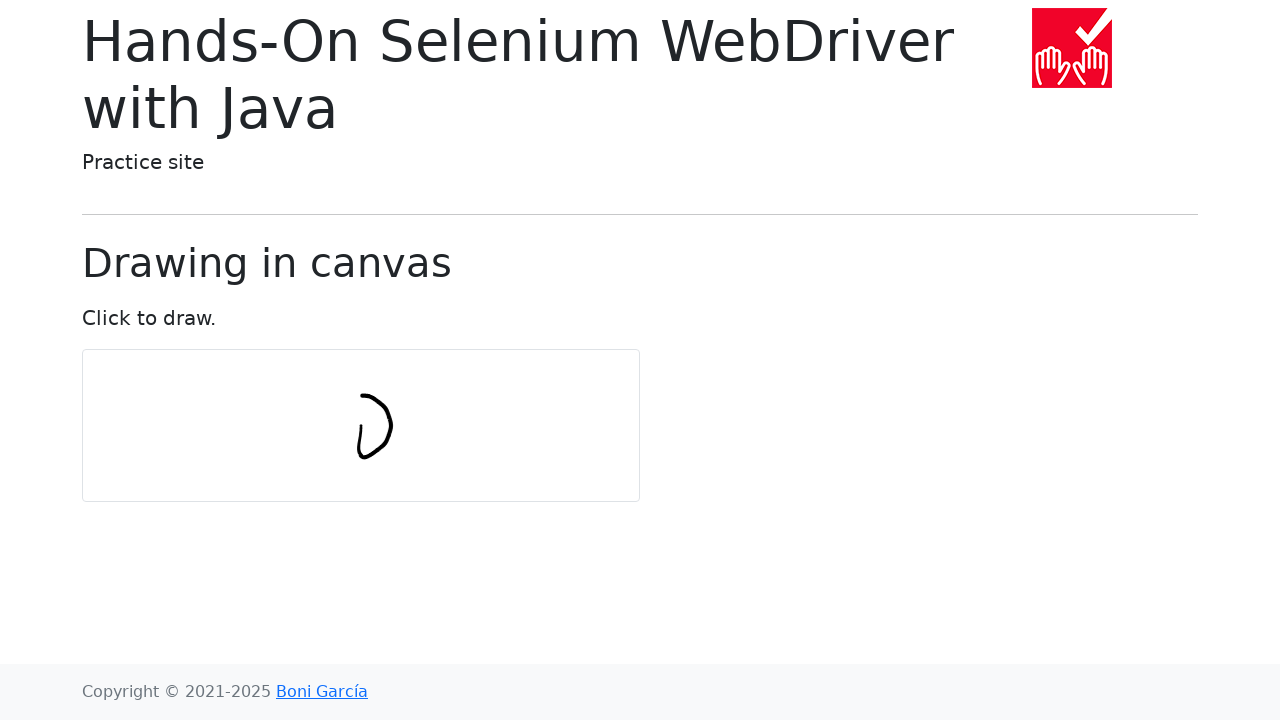

Moved mouse to circular pattern point 8 of 11 while holding button down at (332, 416)
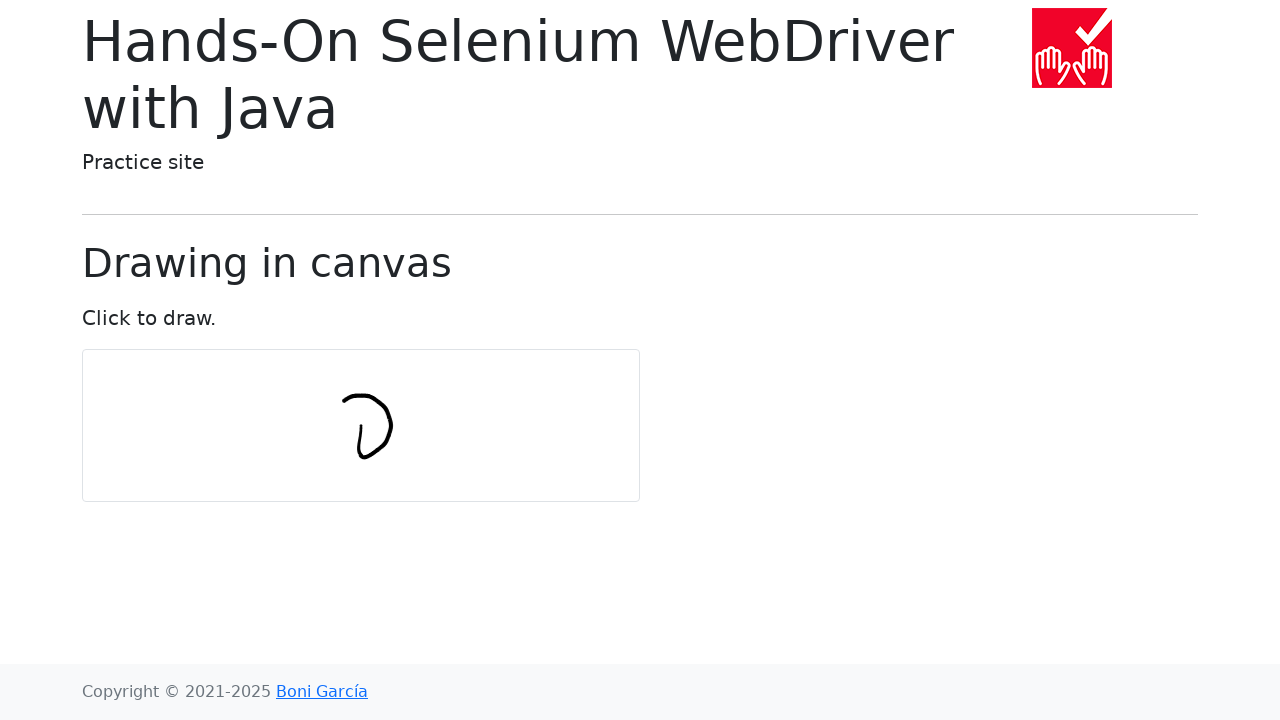

Moved mouse to circular pattern point 9 of 11 while holding button down at (332, 435)
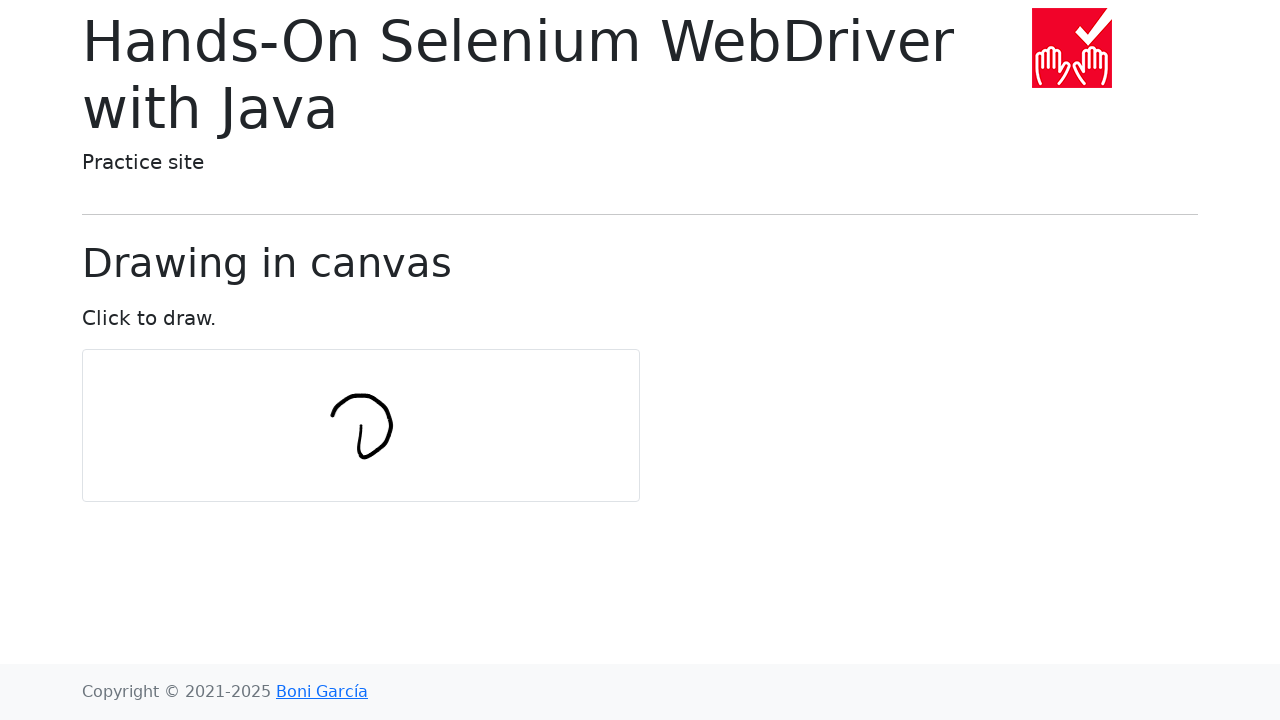

Moved mouse to circular pattern point 10 of 11 while holding button down at (343, 450)
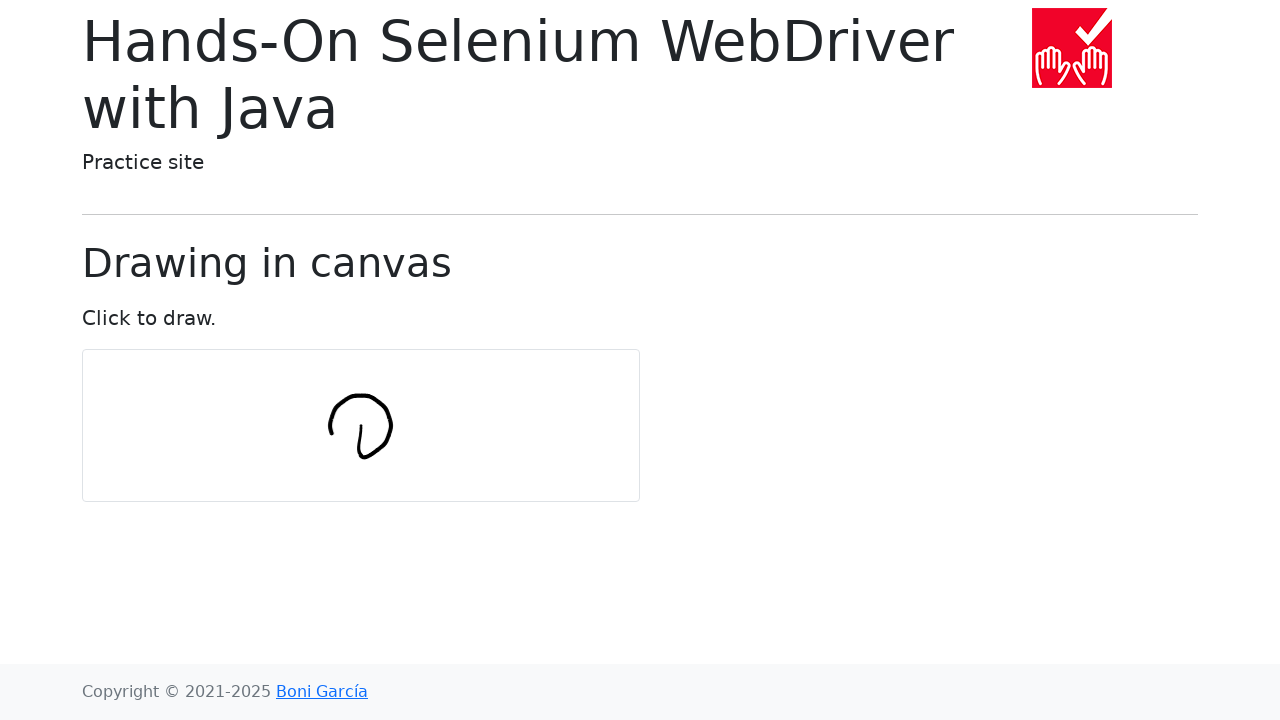

Moved mouse to circular pattern point 11 of 11 while holding button down at (361, 456)
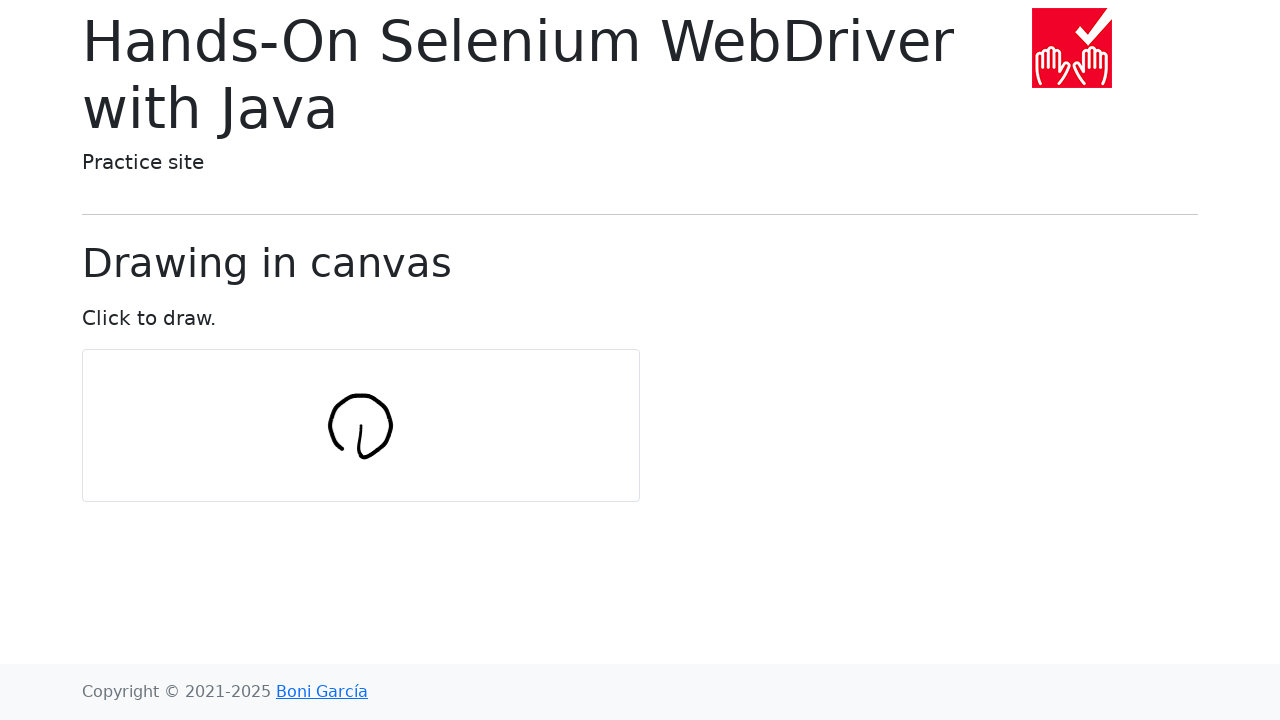

Released mouse button to complete drawing at (361, 456)
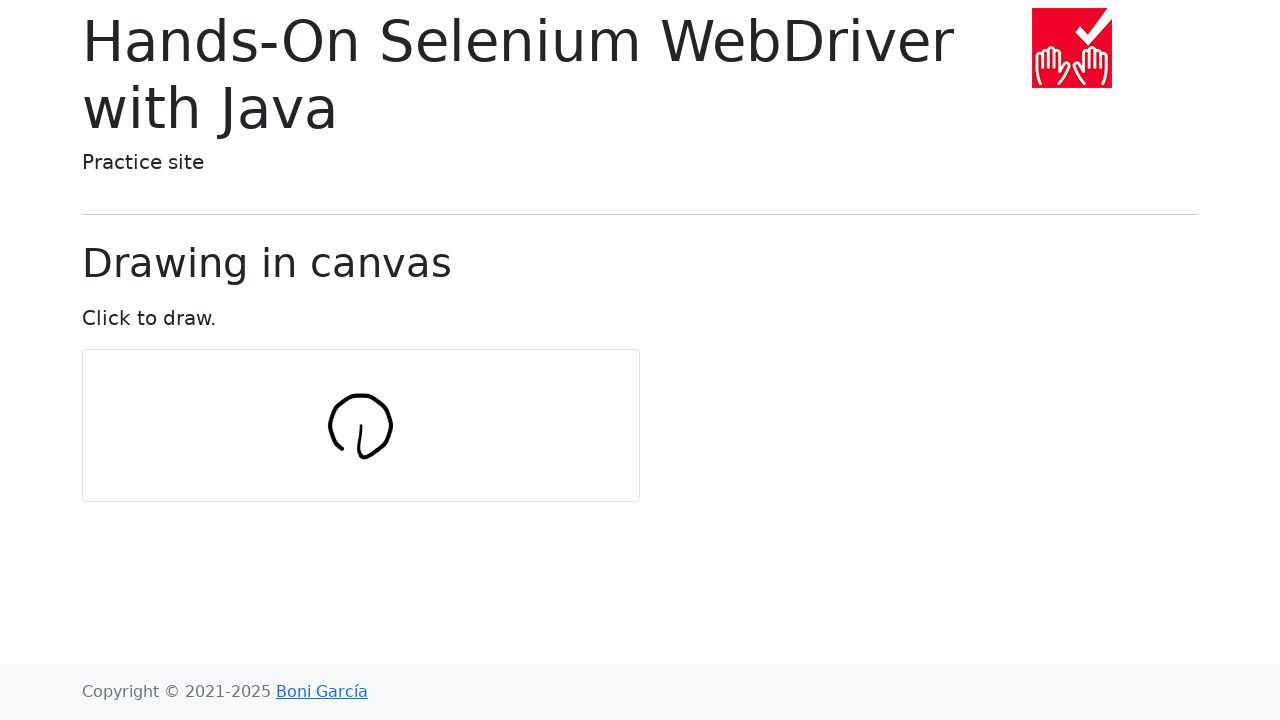

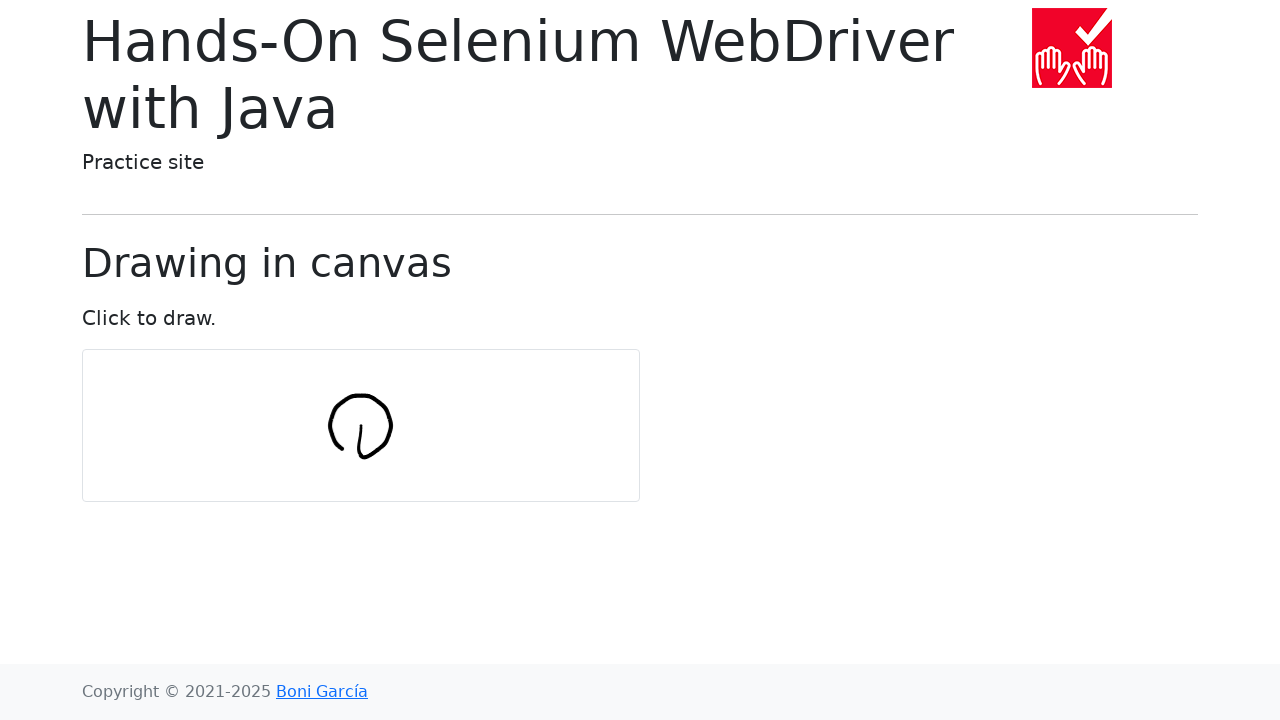